Tests iframe and alert handling on W3Schools Try Editor by switching to iframe, clicking a button to trigger a confirm dialog, accepting it, and verifying the result text

Starting URL: https://www.w3schools.com/js/tryit.asp?filename=tryjs_confirm

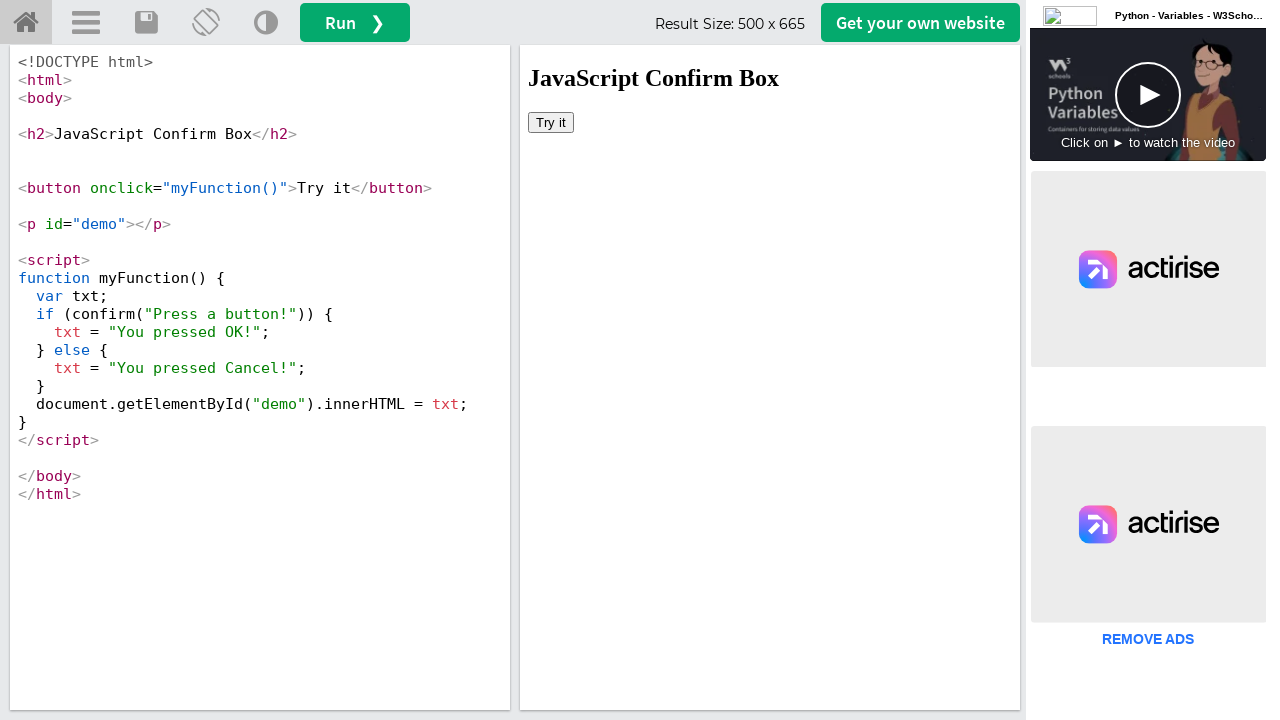

Switched to iframeResult frame
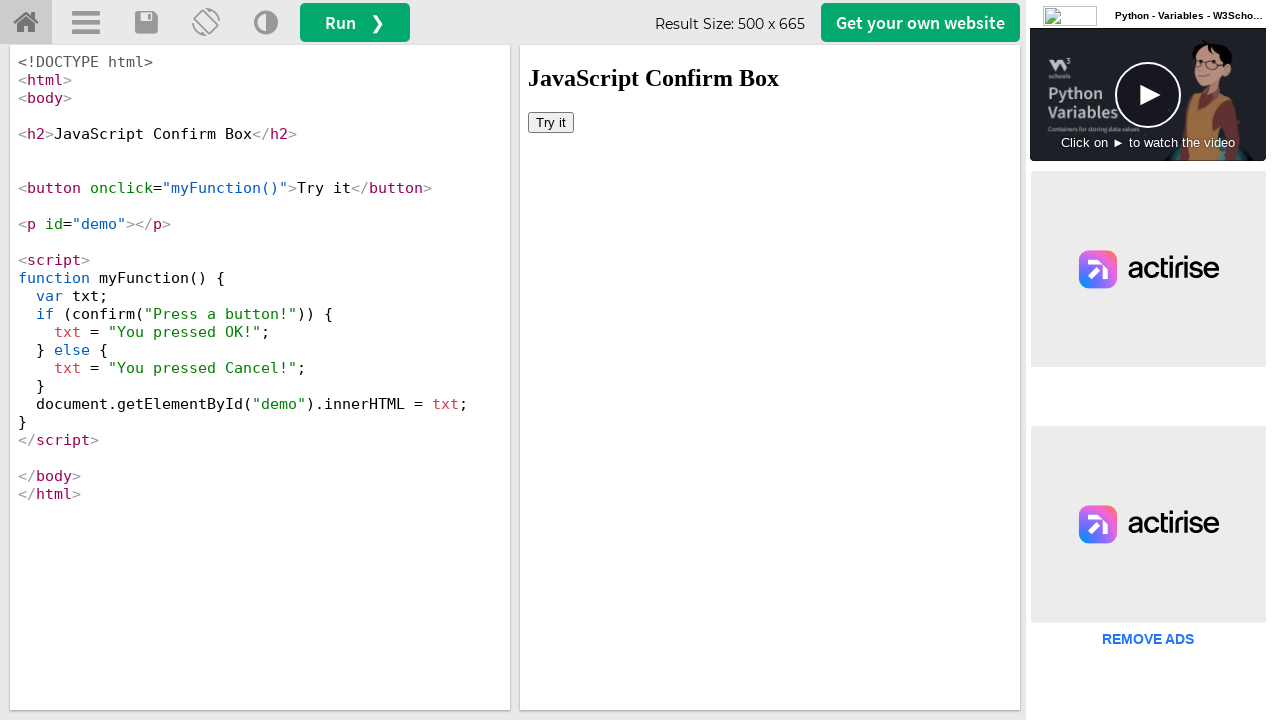

Clicked 'Try it' button to trigger confirm dialog at (551, 122) on button:has-text('Try it')
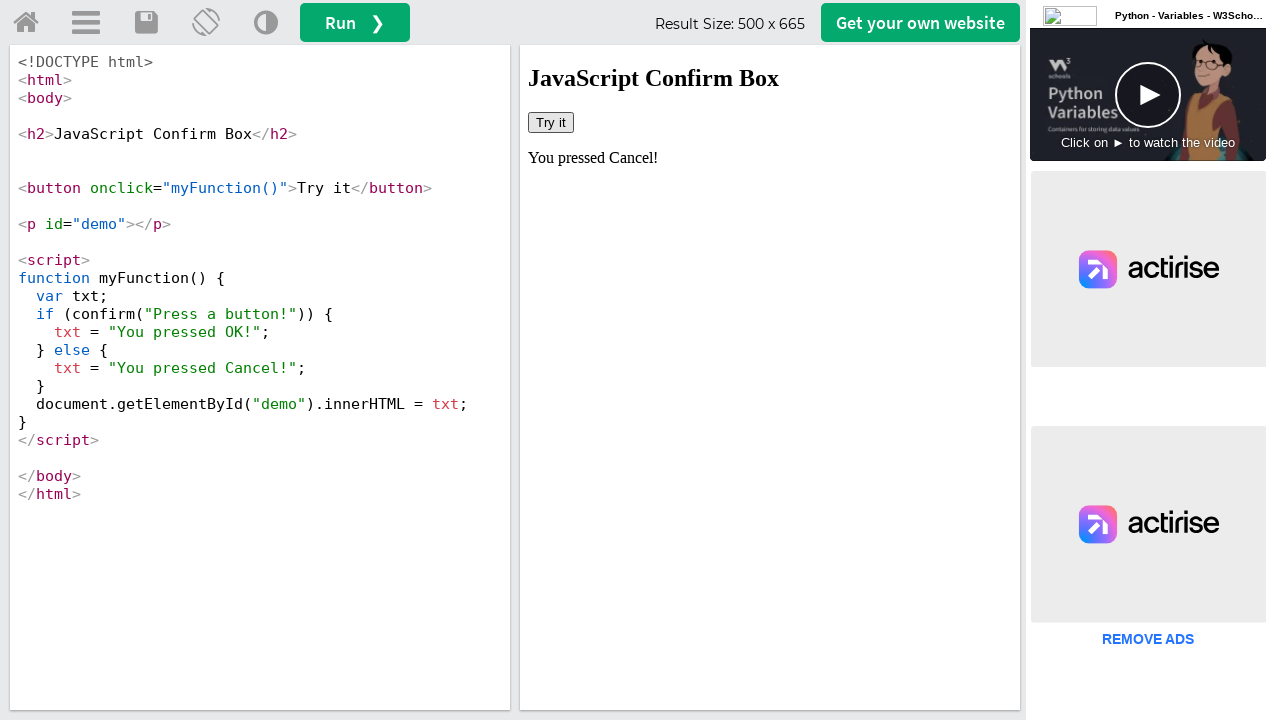

Set up dialog handler to accept confirm dialog
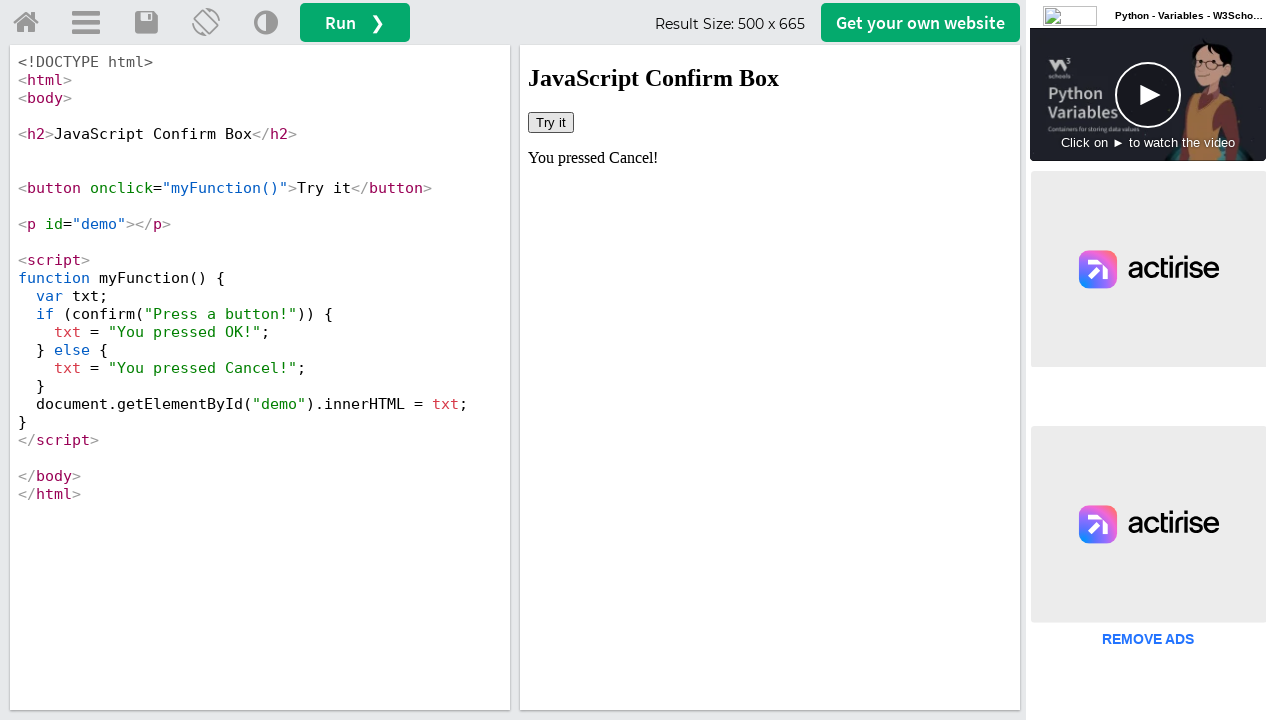

Waited for result element to appear
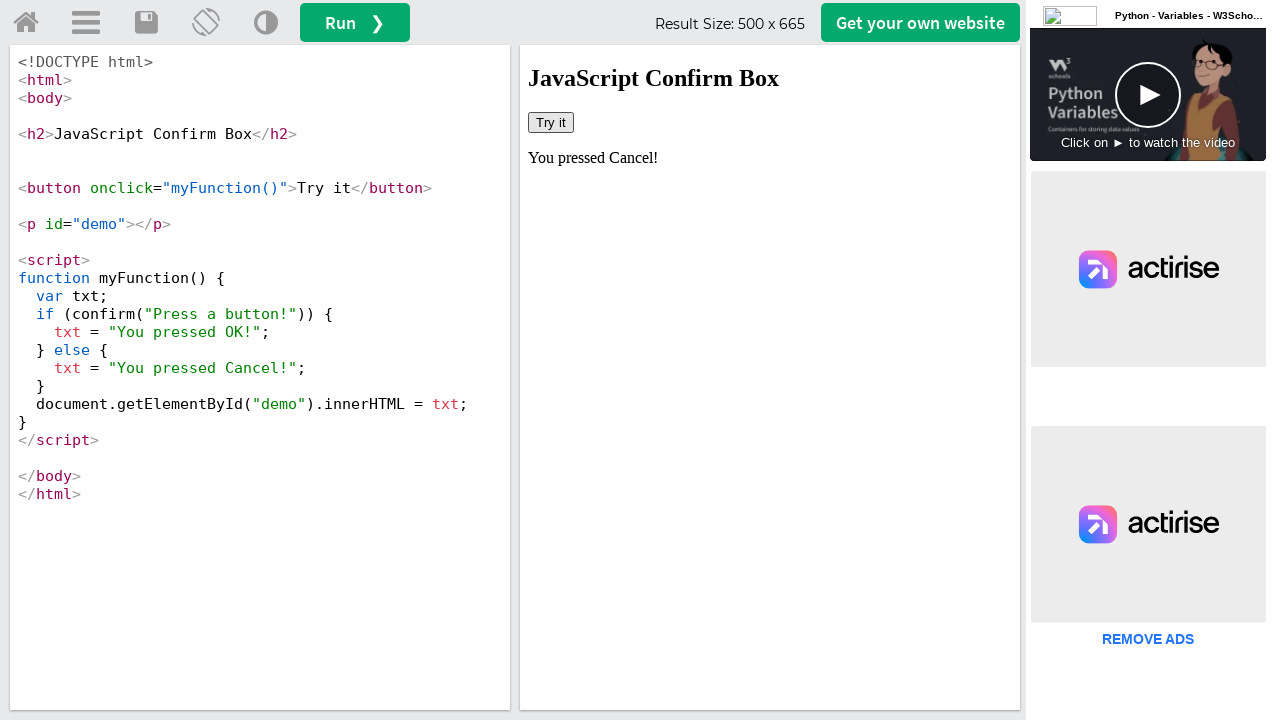

Retrieved result text from #demo element
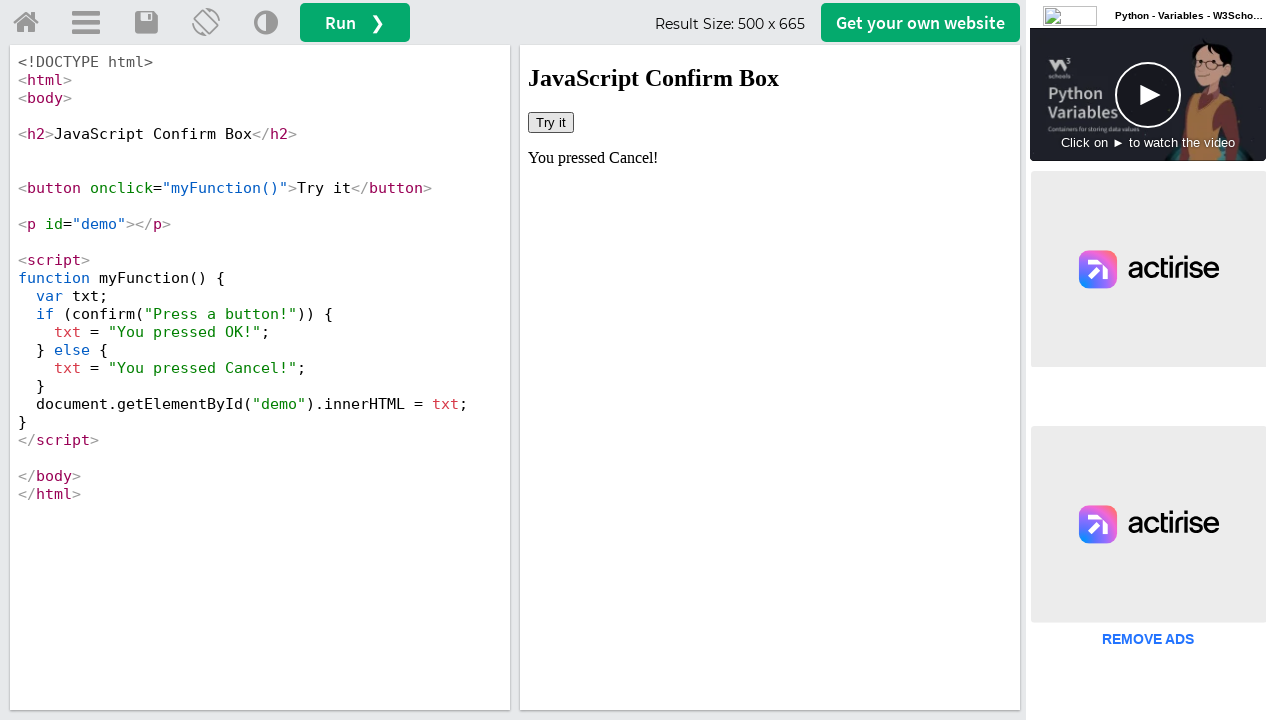

Confirmed that Cancel button was clicked in dialog
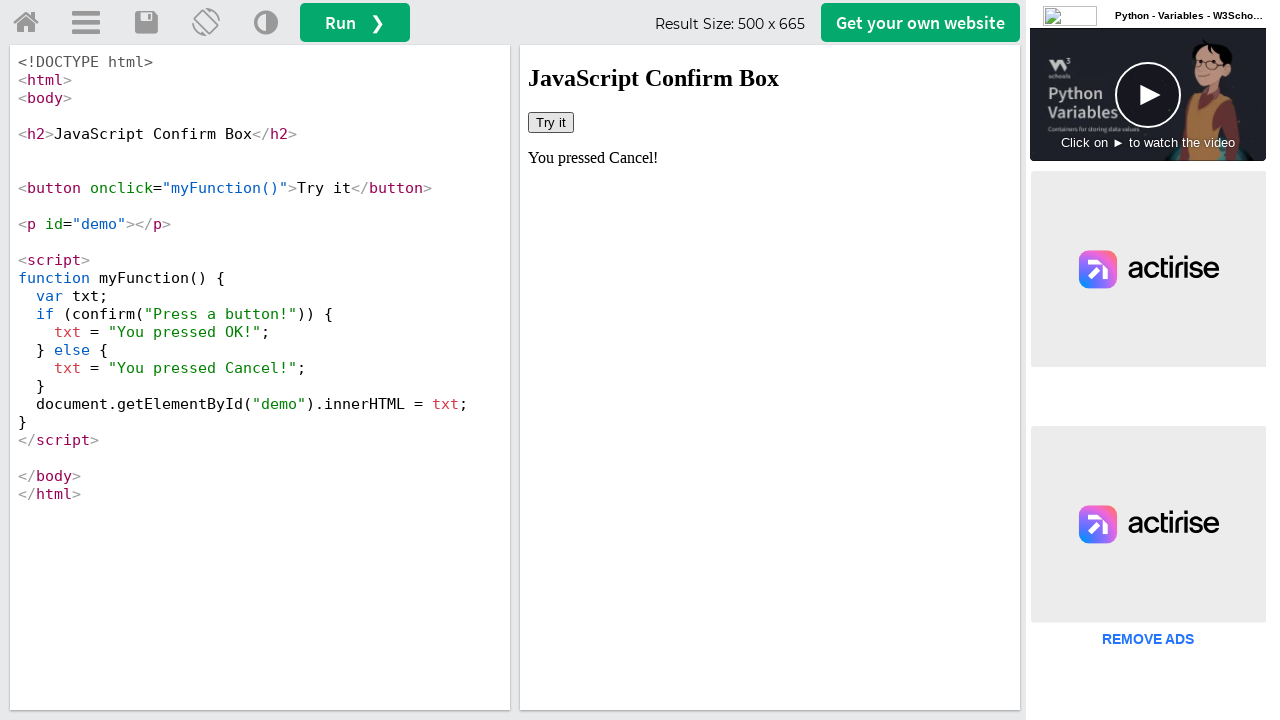

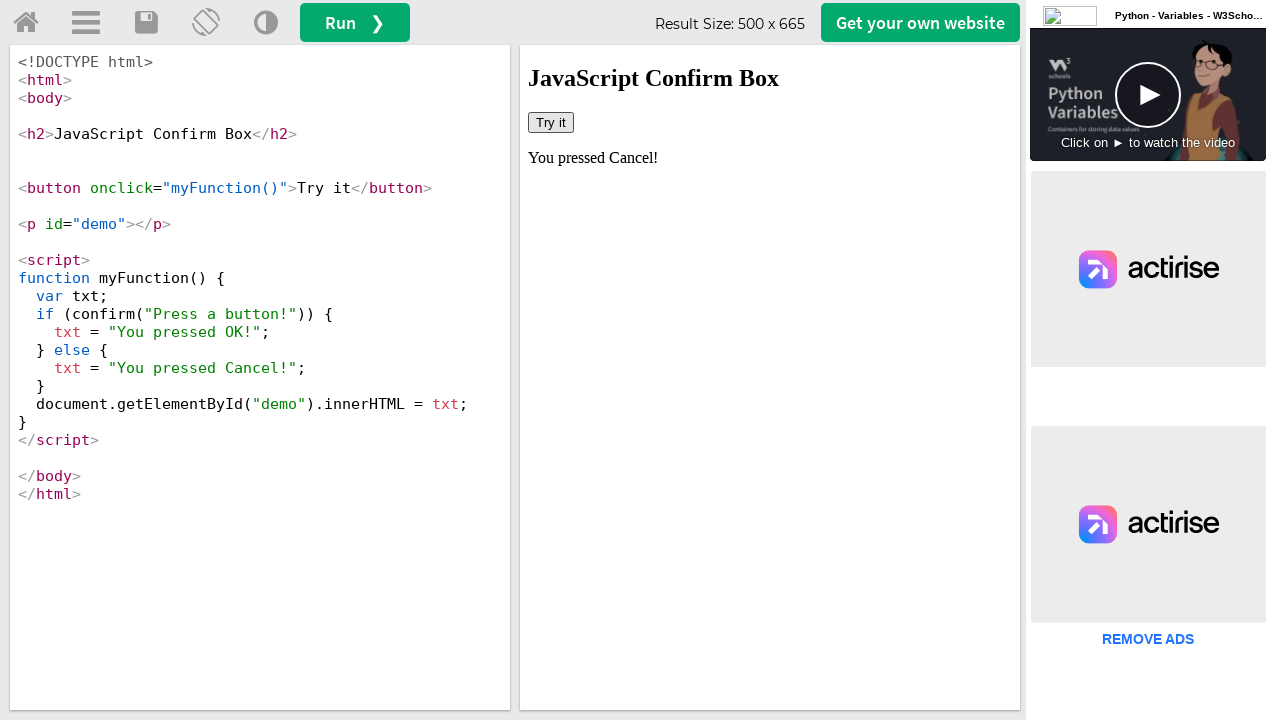